Tests drag and drop functionality by dragging an element from source to target within an iframe

Starting URL: http://jqueryui.com/droppable/

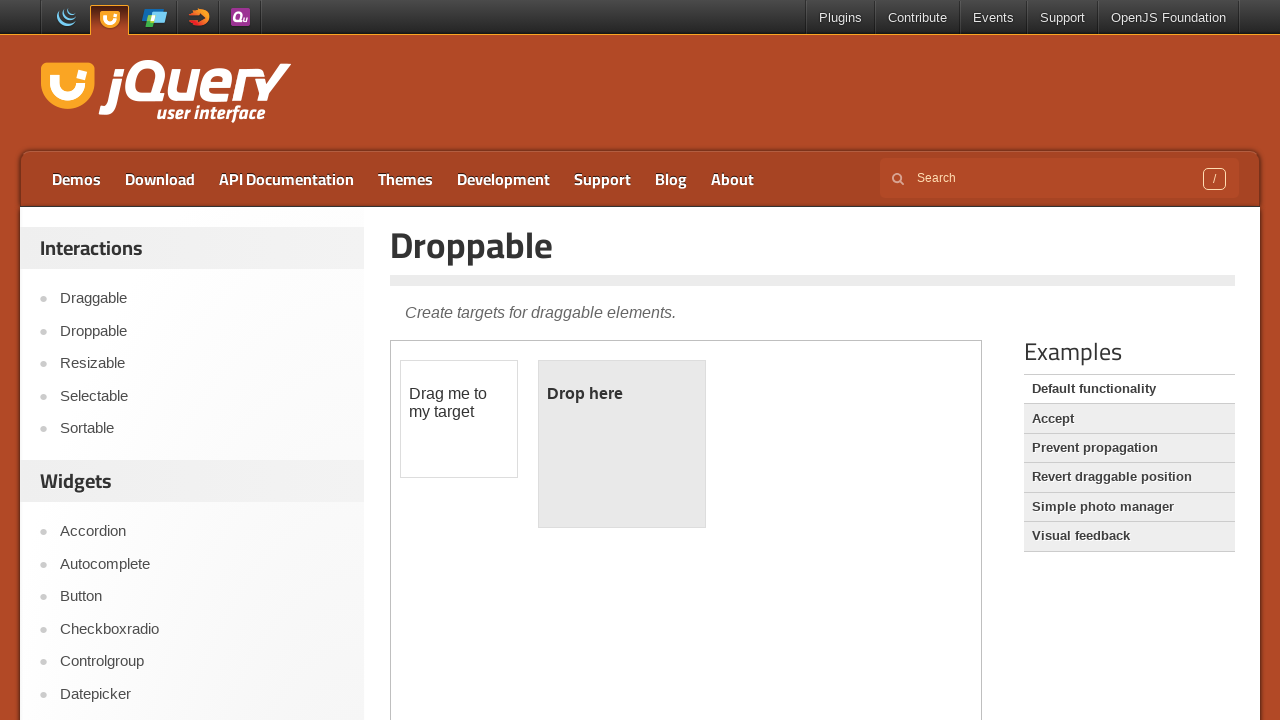

Located the first iframe containing the drag and drop demo
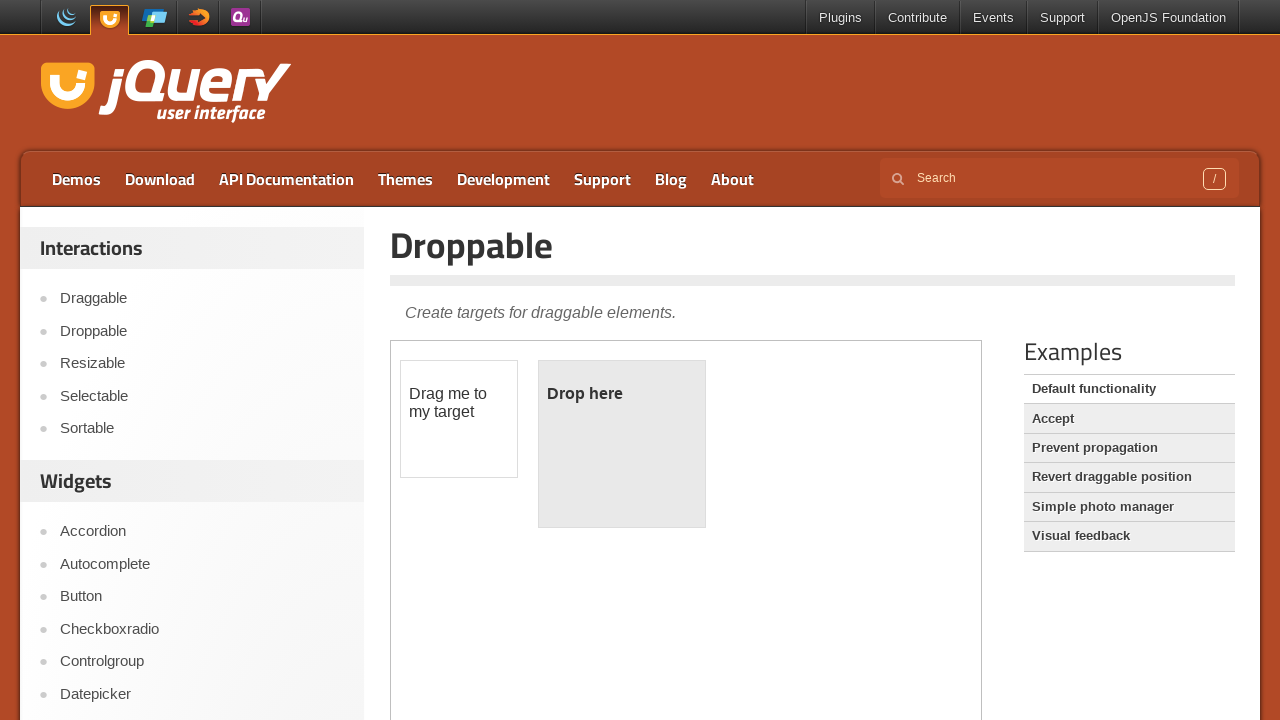

Dragged the draggable element to the droppable target at (622, 444)
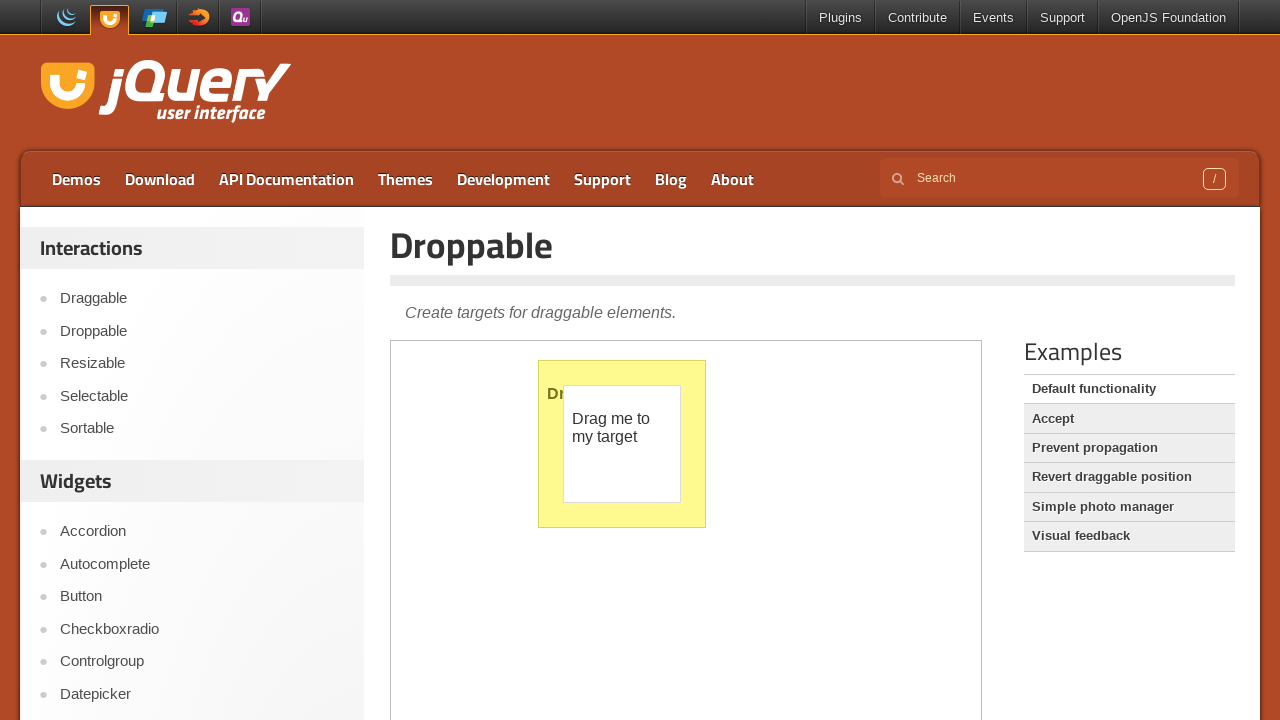

Waited 1 second for drag and drop action to complete
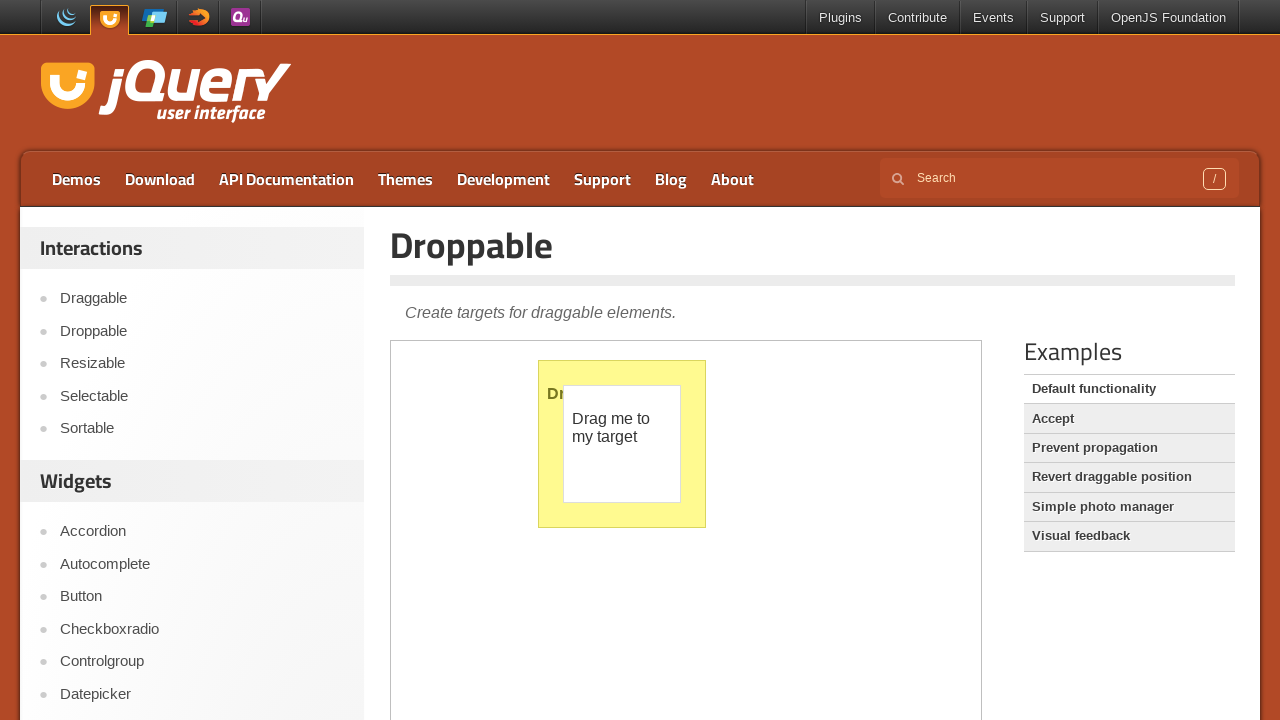

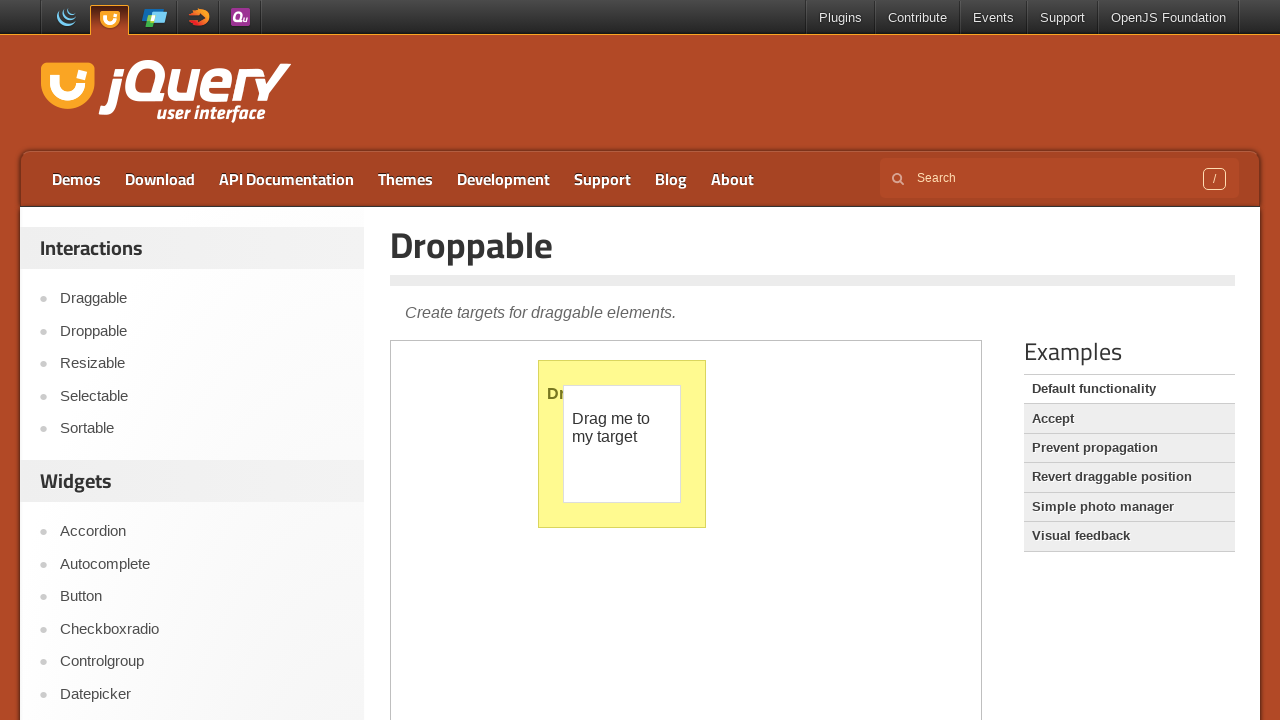